Tests drag and drop functionality by dragging an element from one location and dropping it onto a target droppable area.

Starting URL: https://selenium08.blogspot.com/2020/01/drag-drop.html

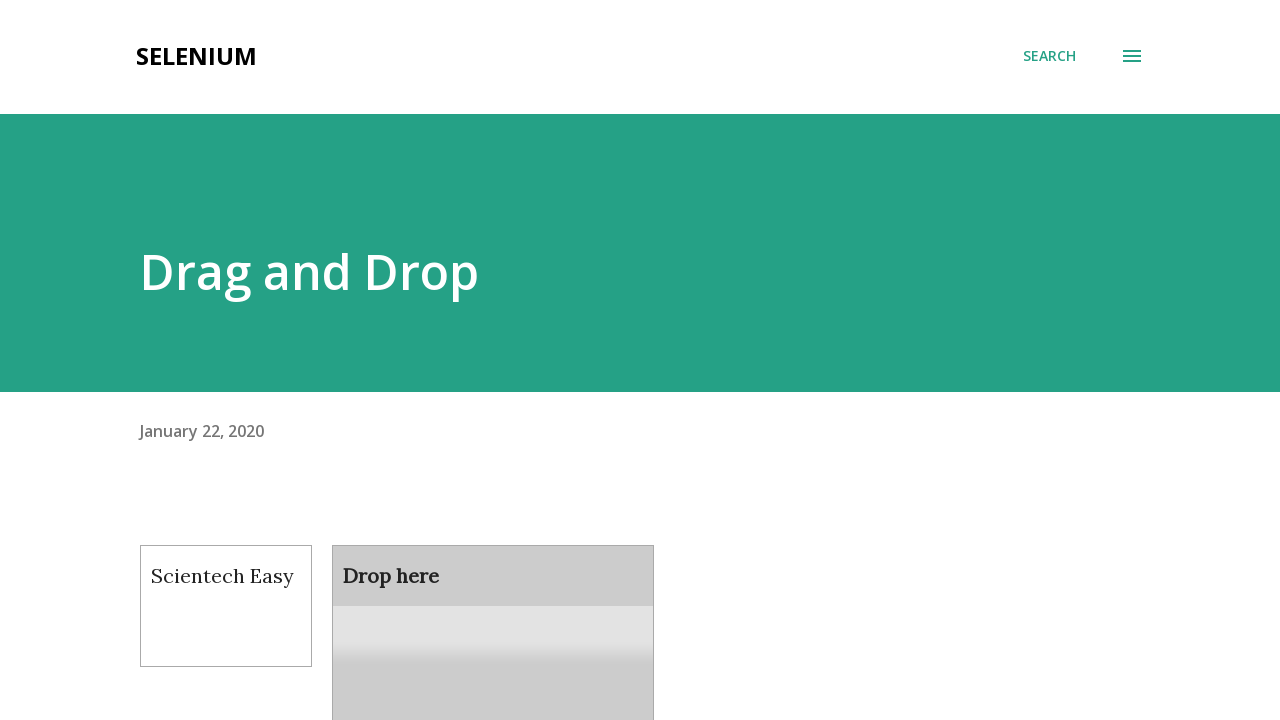

Located draggable element with id 'draggable'
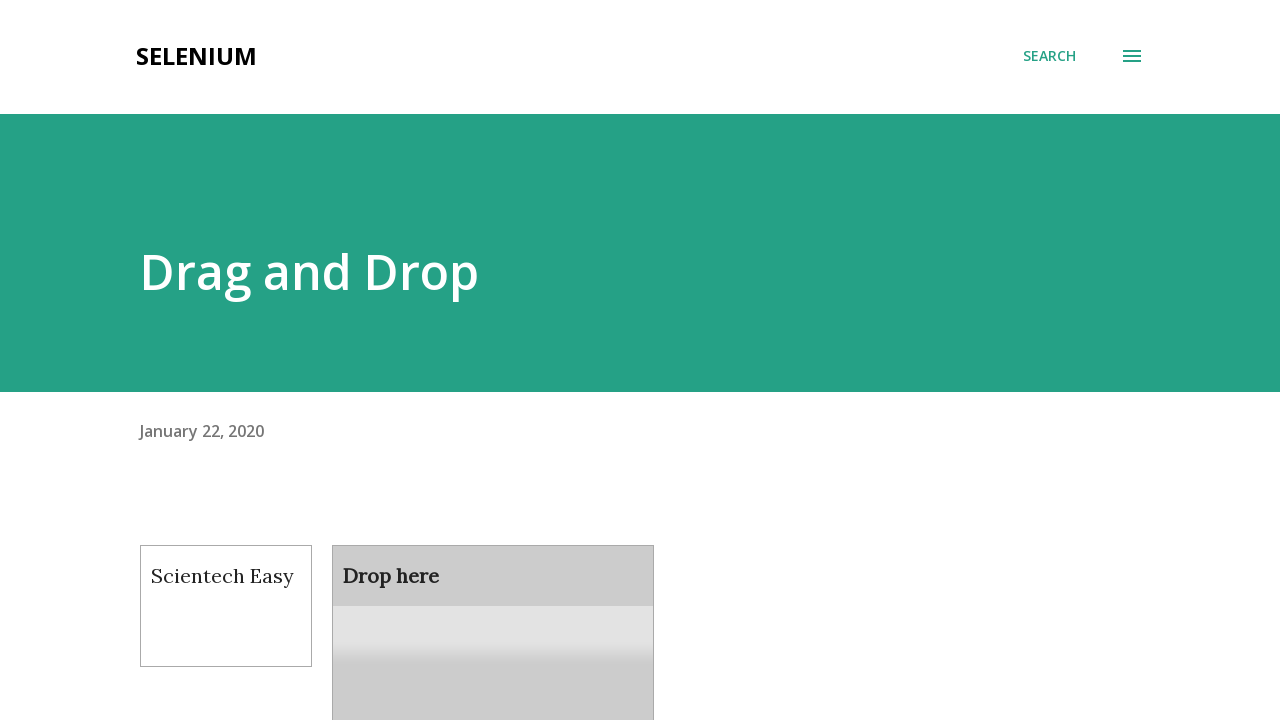

Located droppable element with id 'droppable'
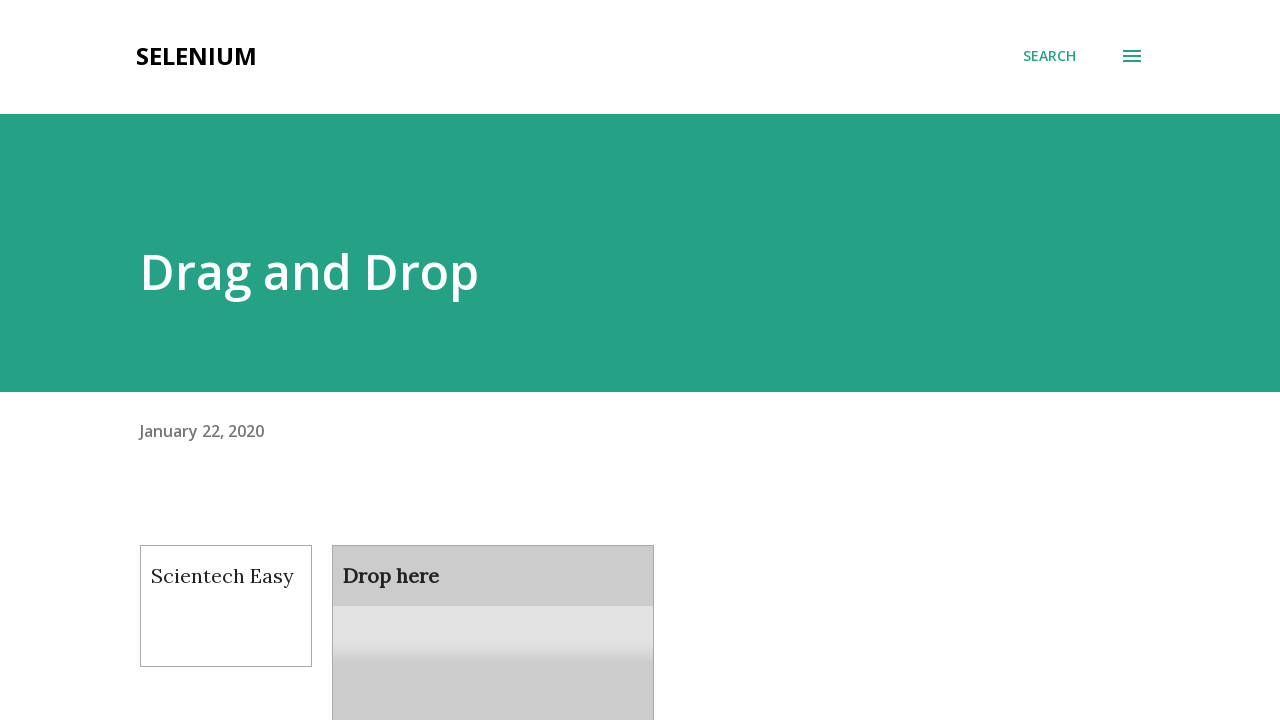

Draggable element is now visible
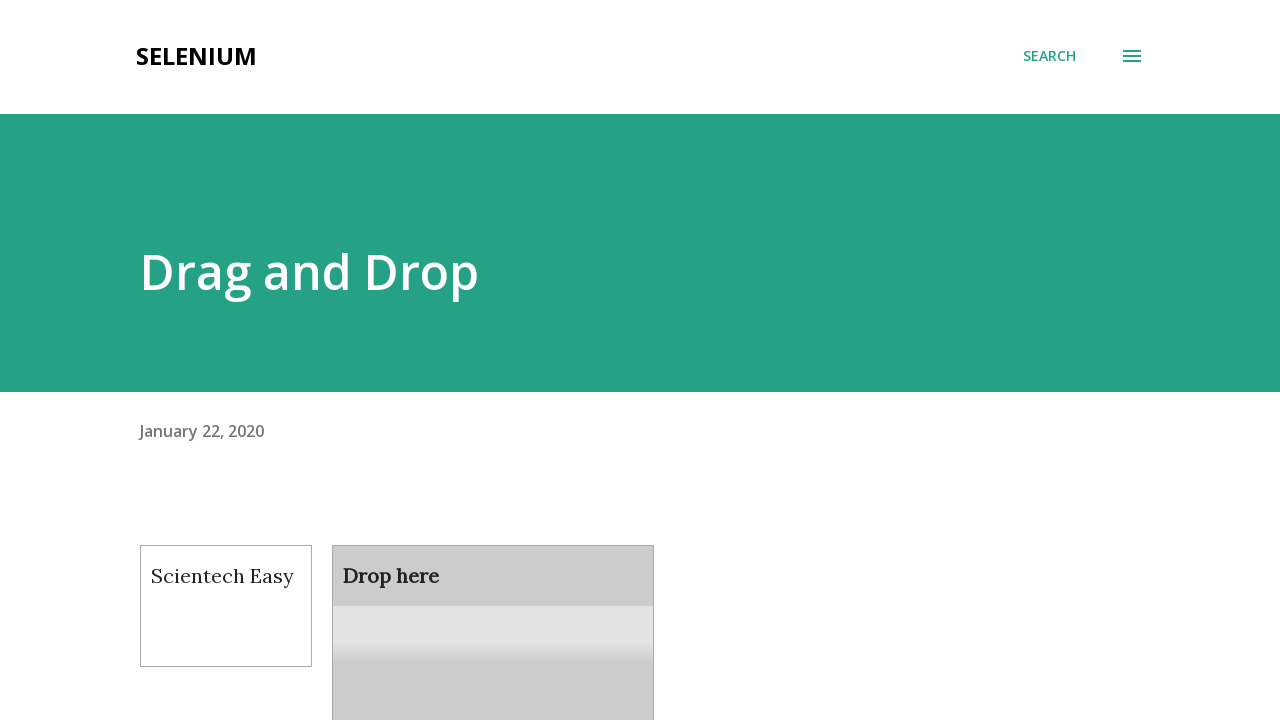

Droppable element is now visible
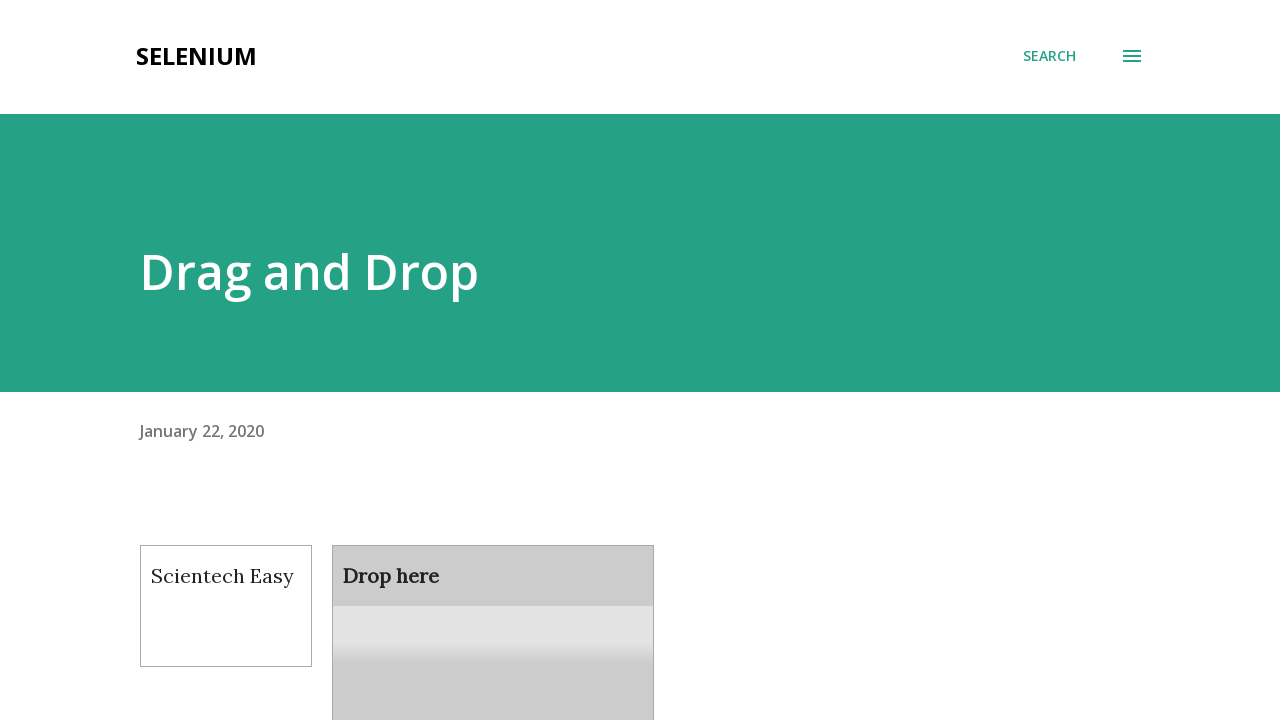

Dragged draggable element onto droppable target area at (493, 609)
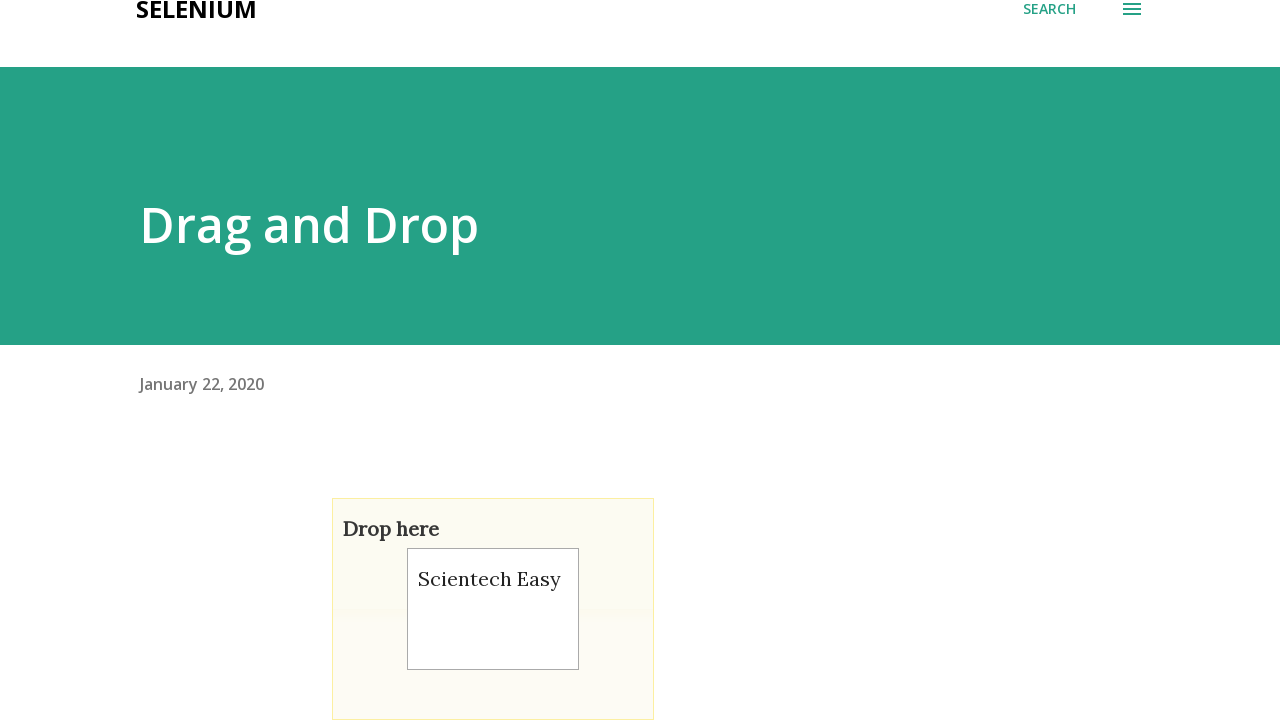

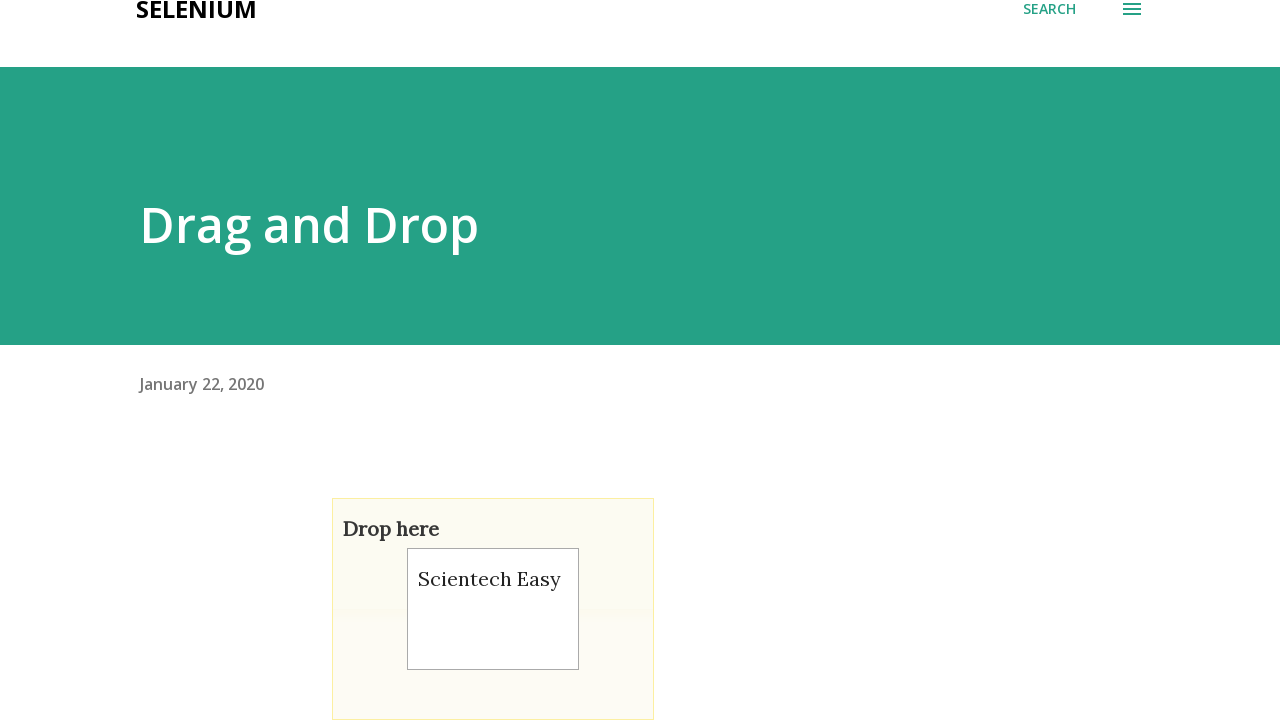